Navigates to an ASCII art generator website, inputs an image URL, sets the width to 60, and generates ASCII art from the image

Starting URL: https://www.ascii-art-generator.org/

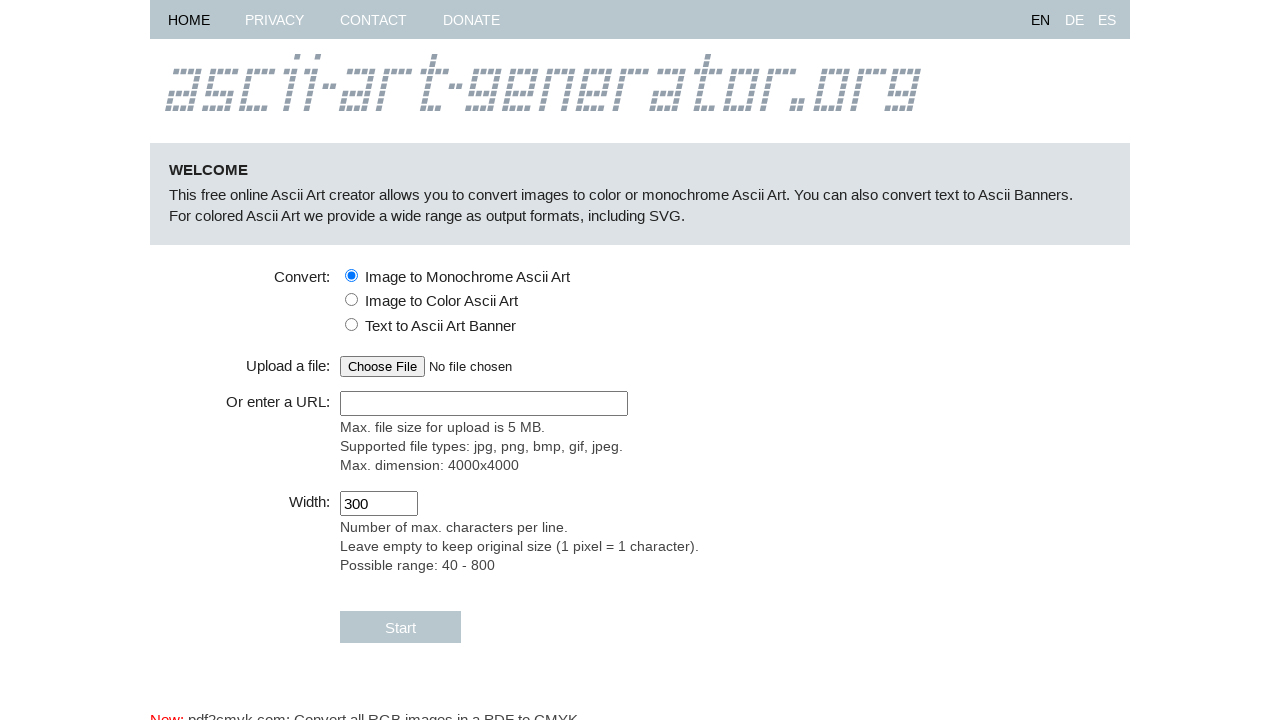

Filled image URL field with ant image URL on #fileupfield-url
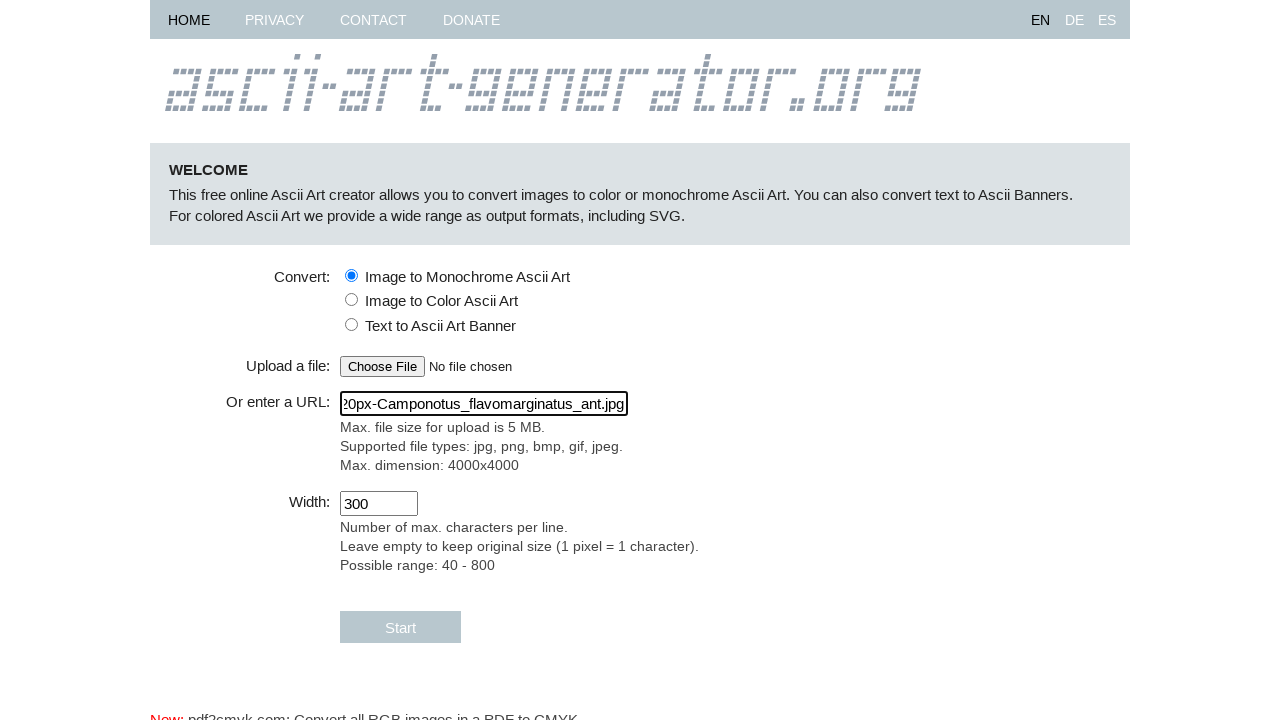

Pressed Tab to move to next field
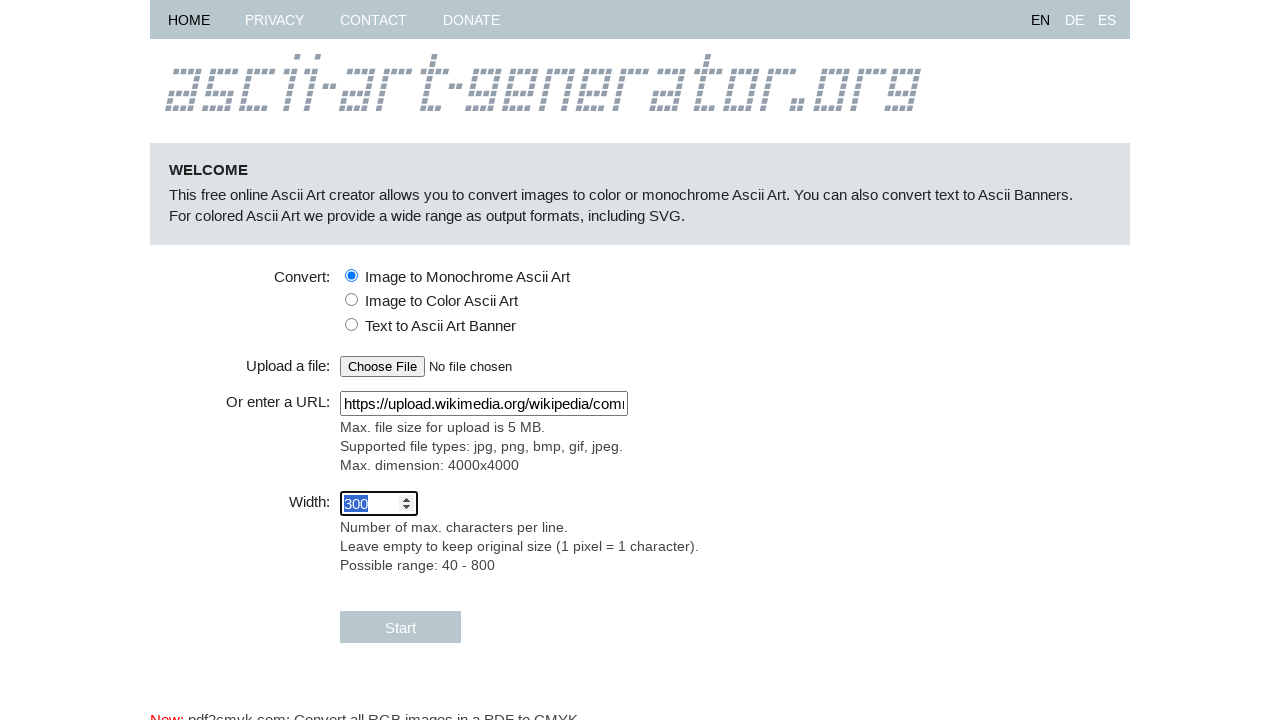

Set width field to 60 on #numberfield-width
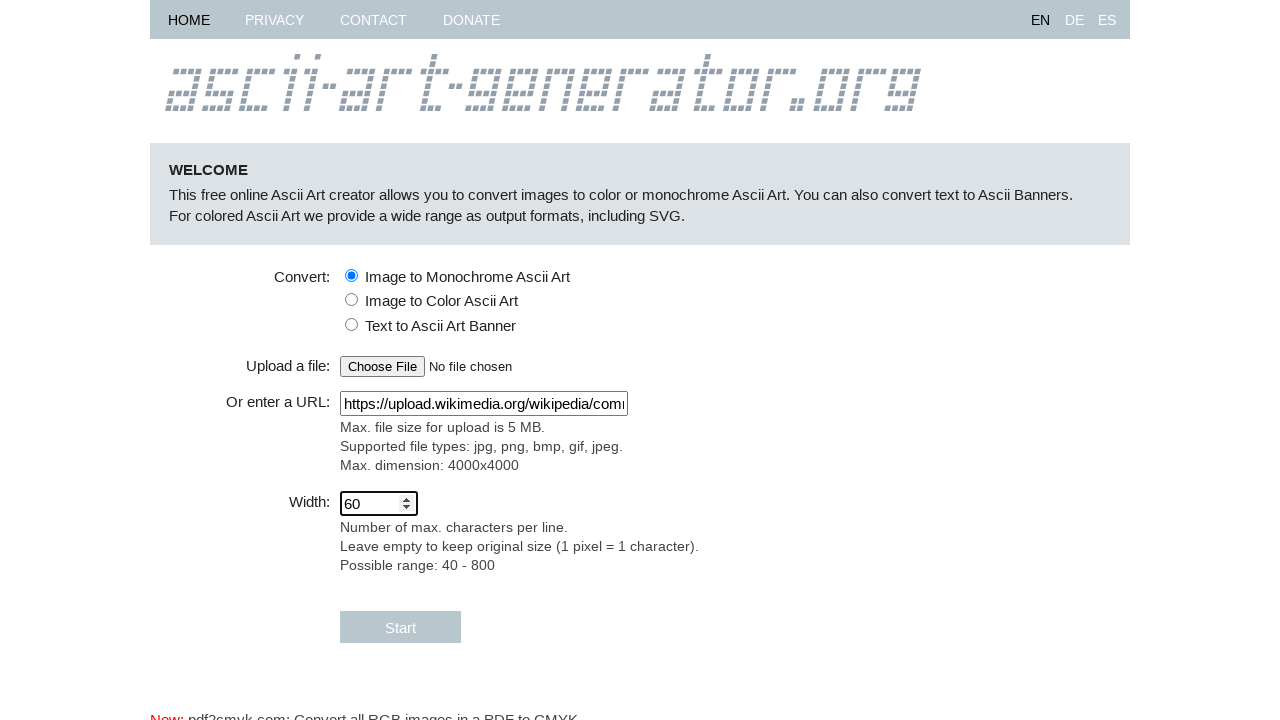

Pressed Tab to confirm width setting
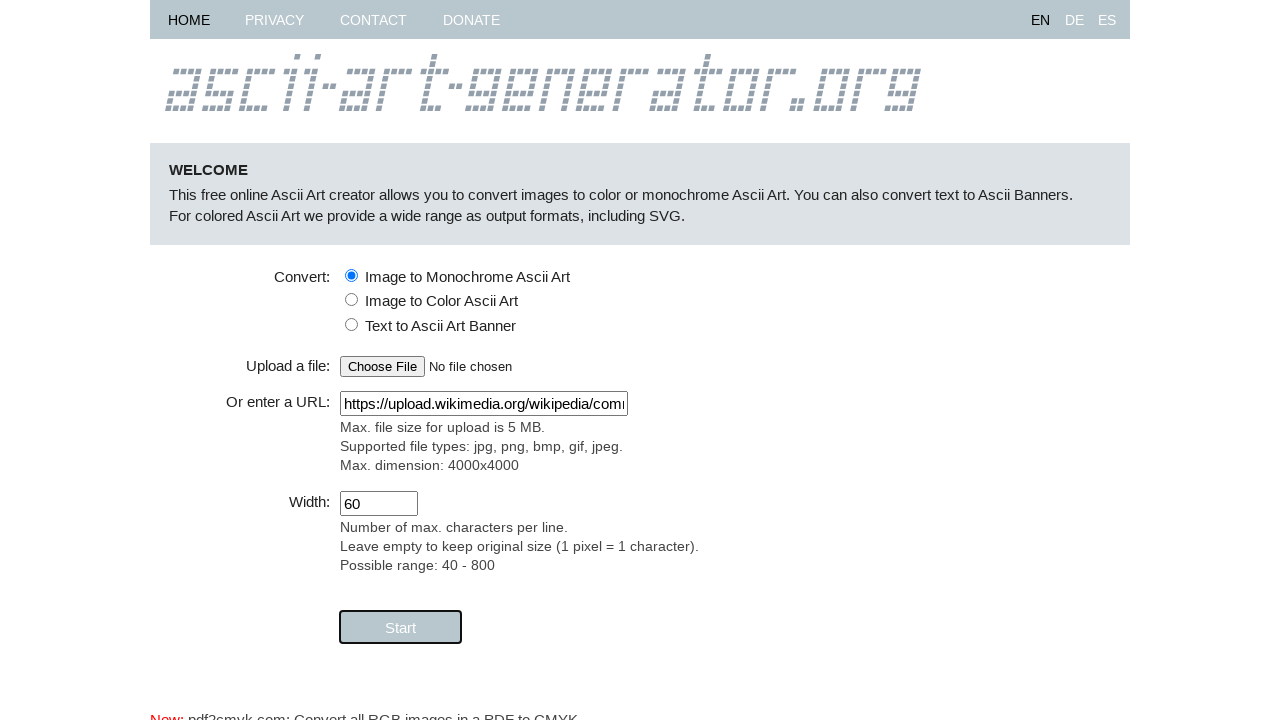

Clicked submit button to generate ASCII art at (400, 627) on #fbut
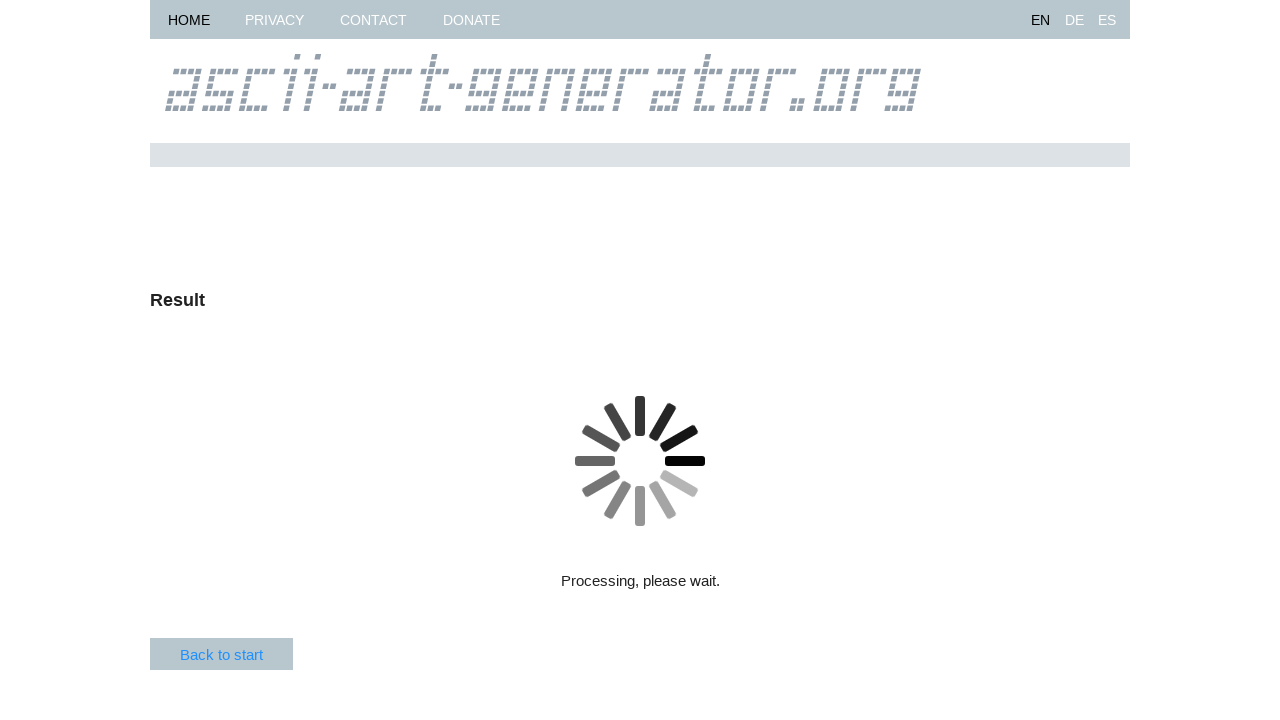

ASCII art generation completed and preview loaded
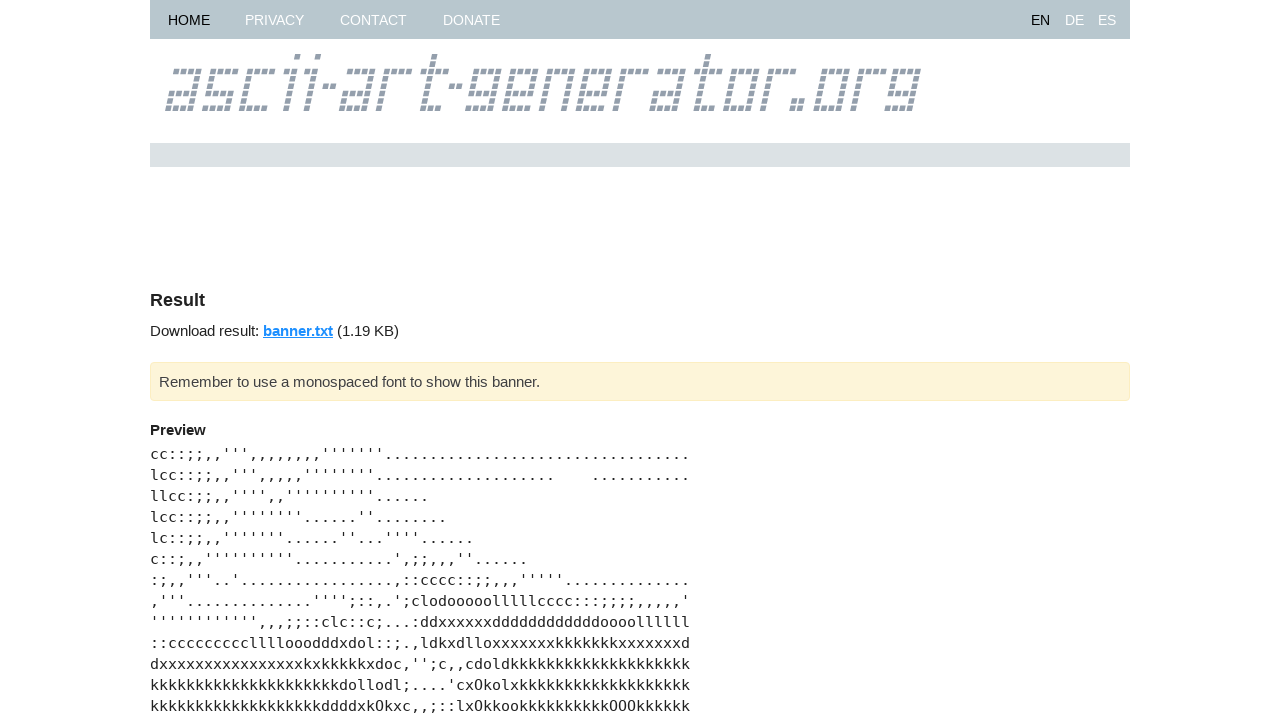

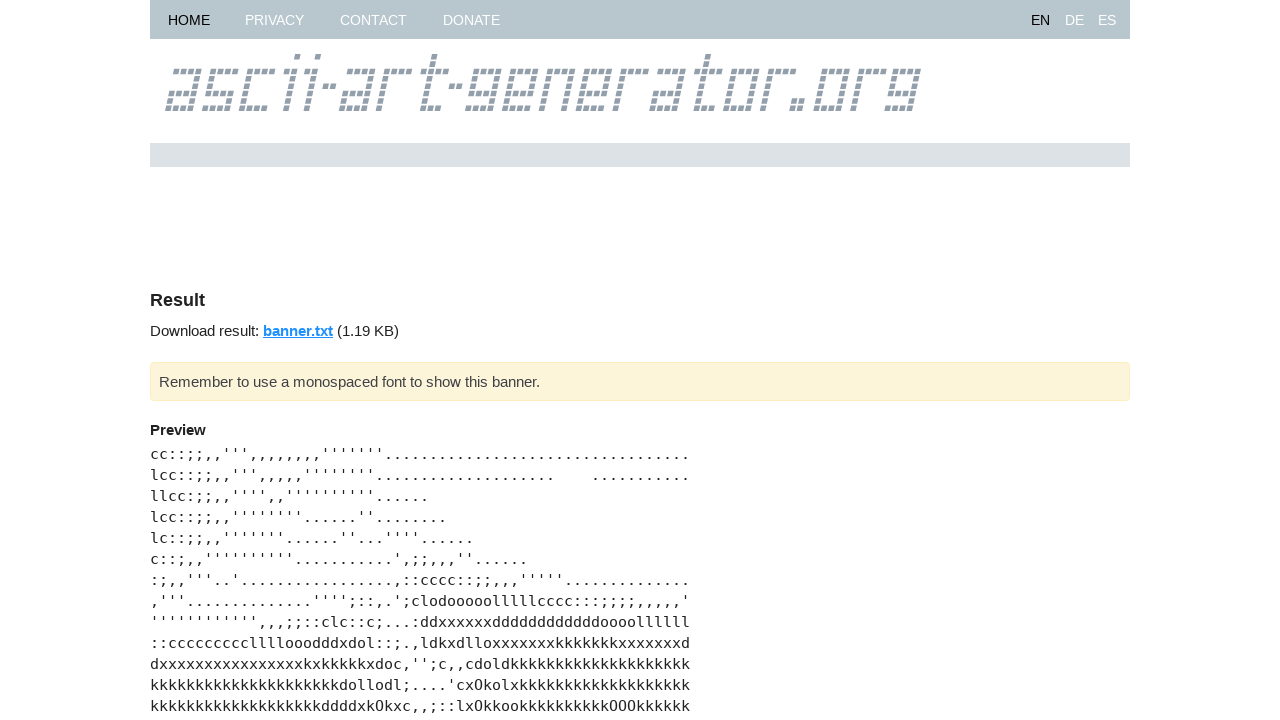